Navigates to MobileZone Paraguay e-commerce site search results and verifies product listings are displayed

Starting URL: https://www.mobilezone.com.py/query/%7B%22query%22%3A%22smartphone%22%7D

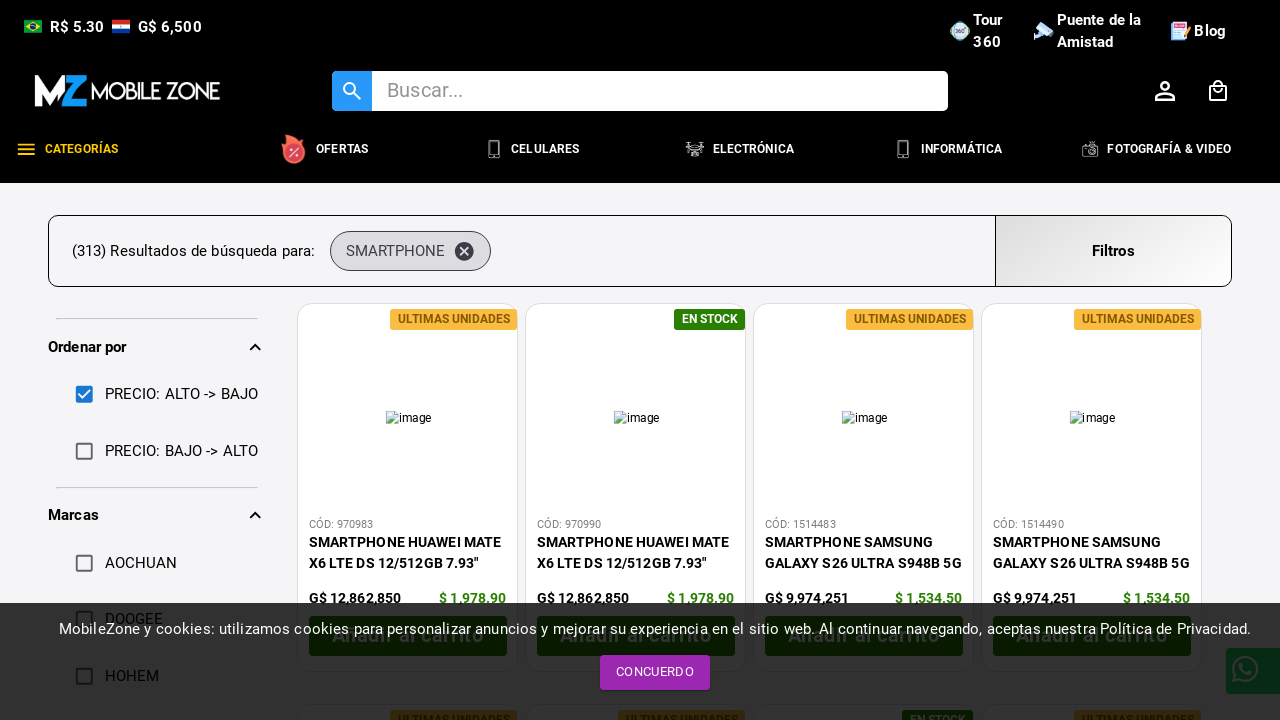

Product listings loaded on MobileZone Paraguay search results page
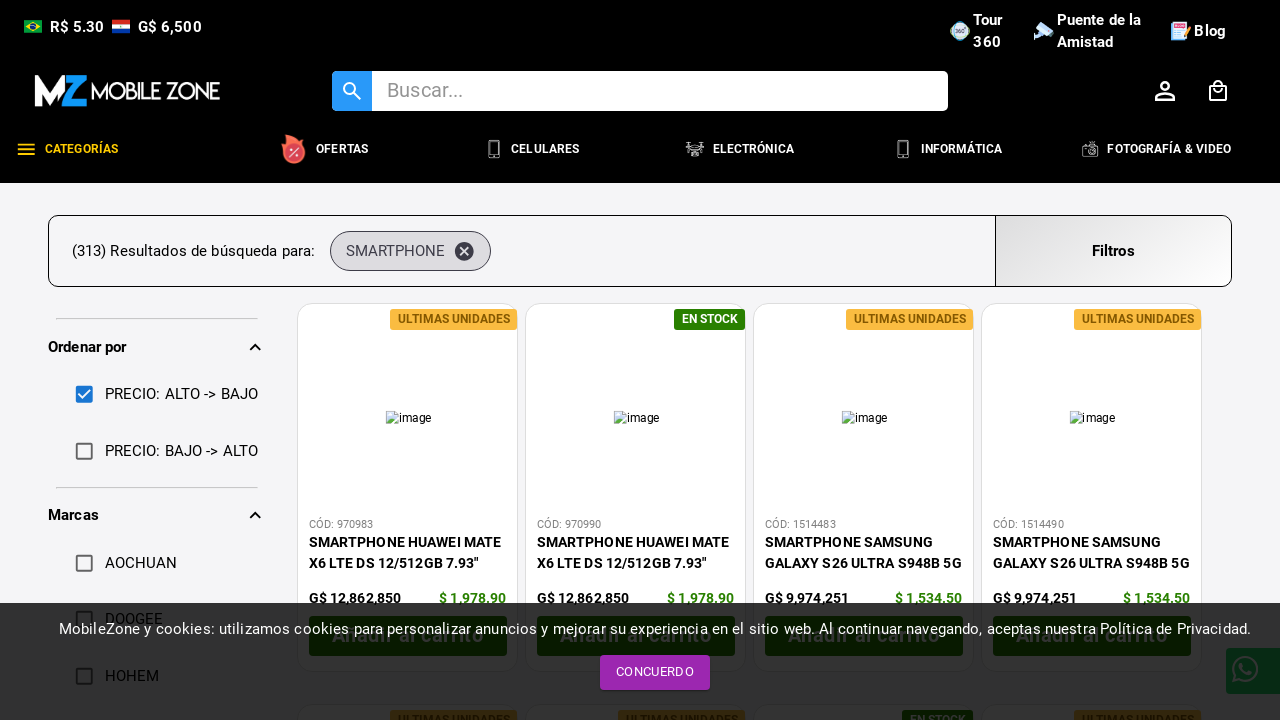

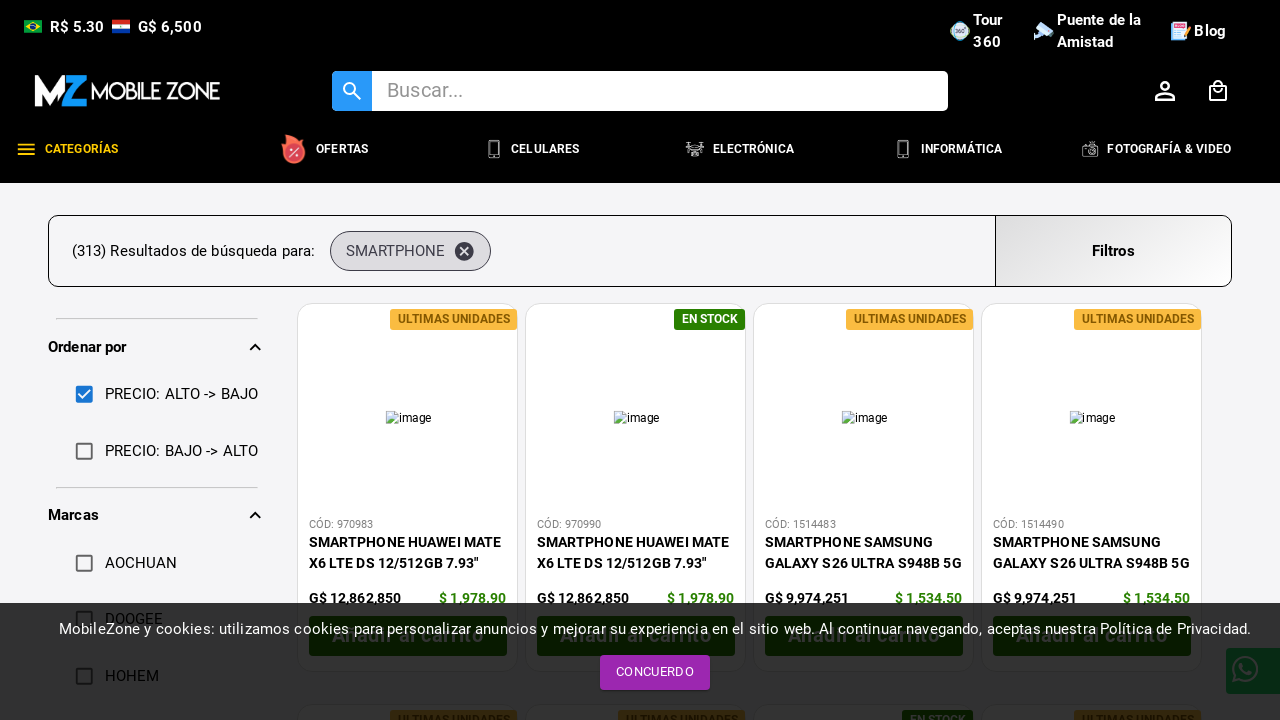